Opens the BugBank demo application and clicks the registration/cadastro button to access the registration form

Starting URL: https://bugbank.netlify.app/

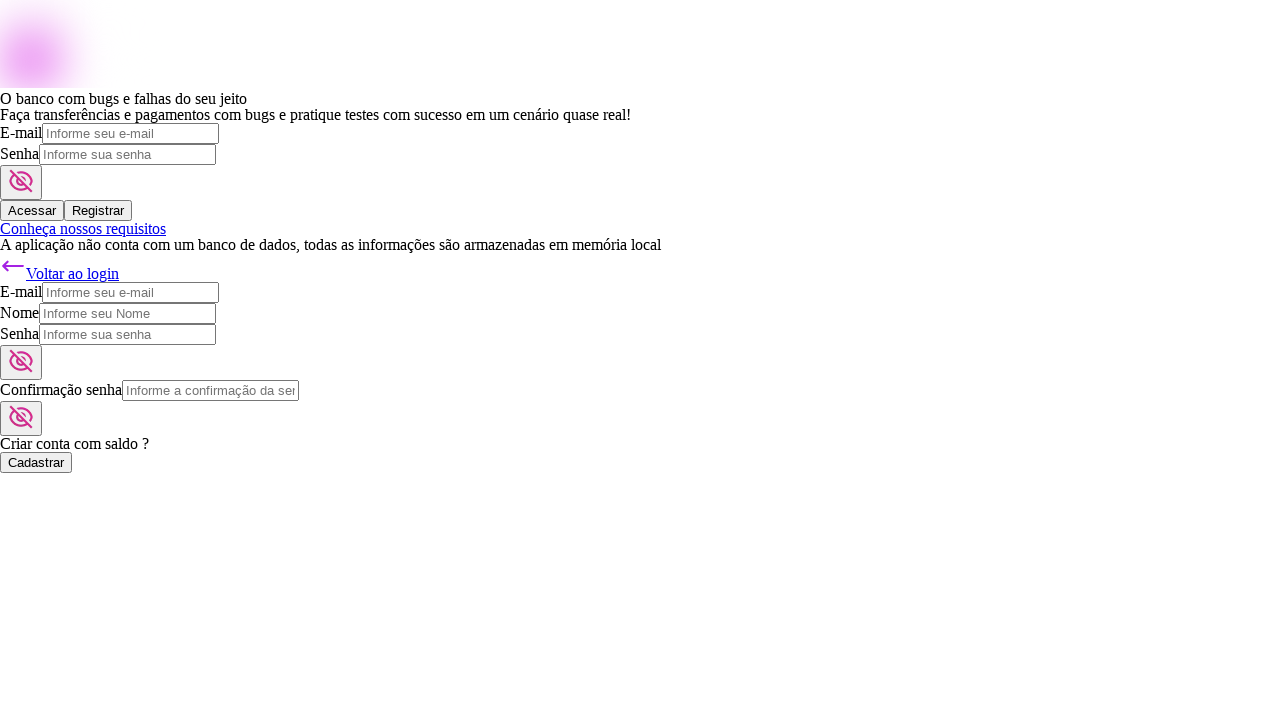

Navigated to BugBank demo application
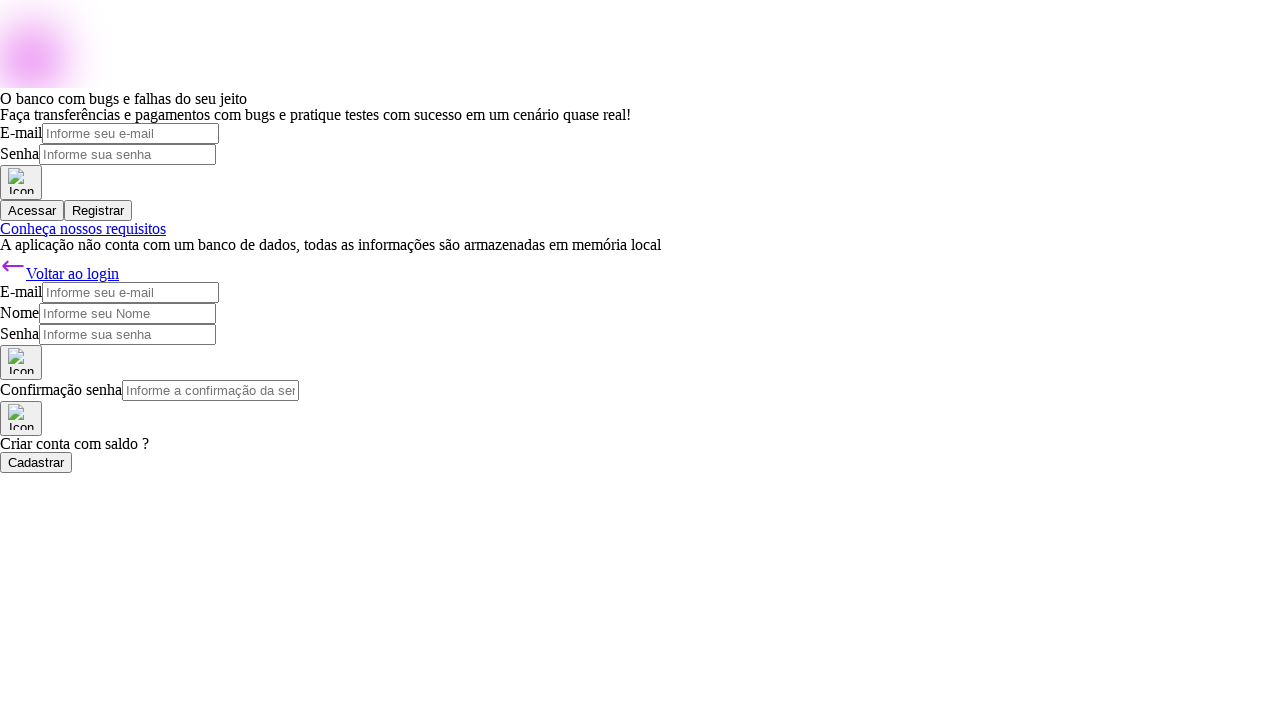

Clicked the registration/cadastro button to access the registration form at (98, 210) on button:has-text('Registrar')
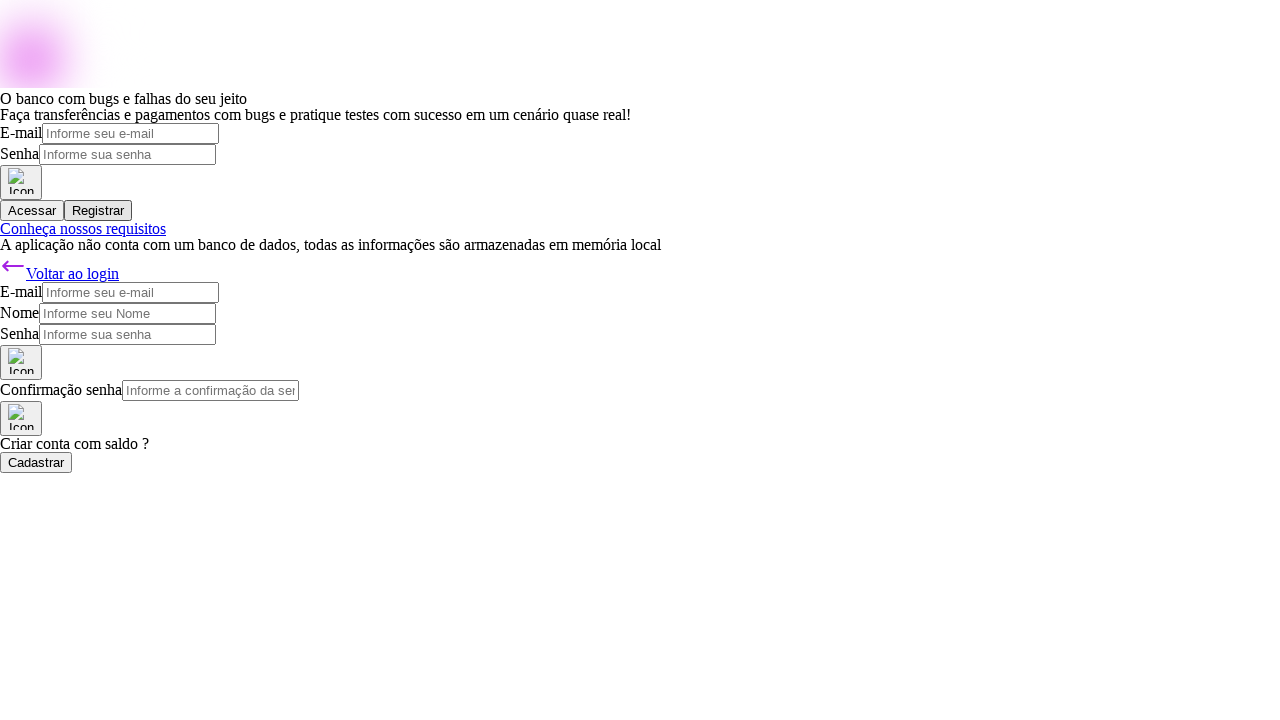

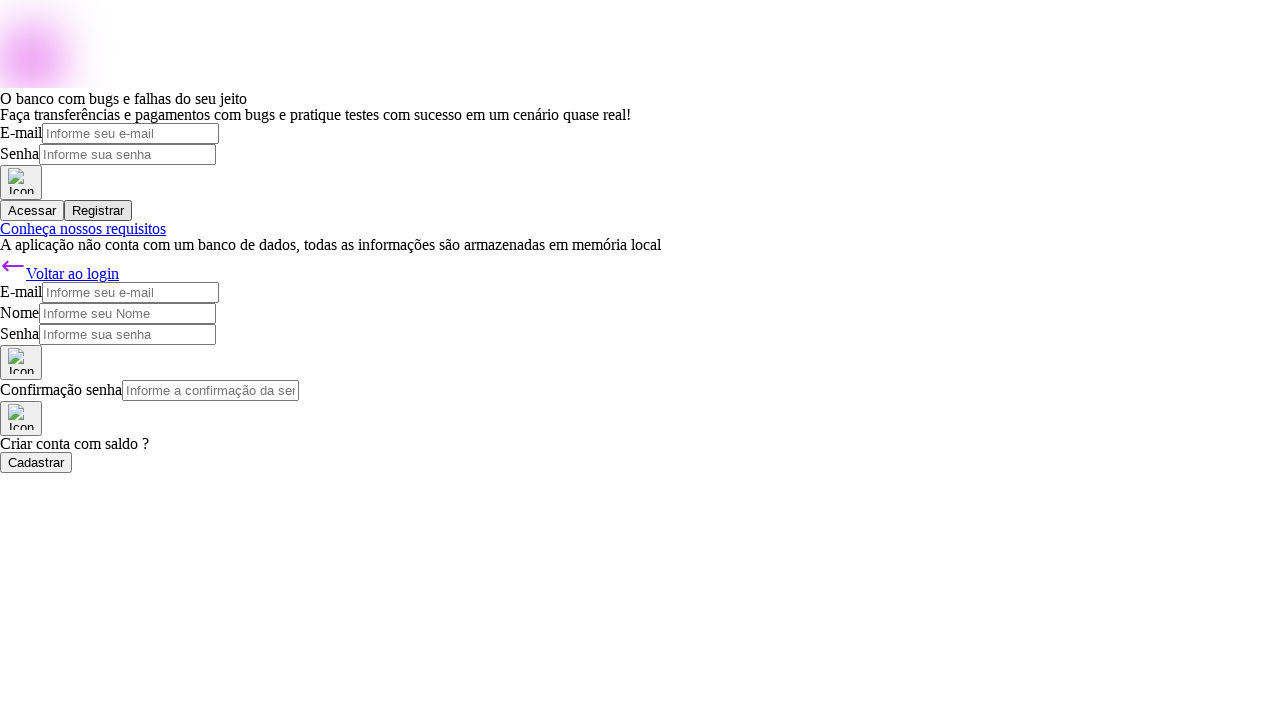